Tests scrolling functionality on Dell website by scrolling down and back up using JavaScript

Starting URL: https://www.dell.com/en-us

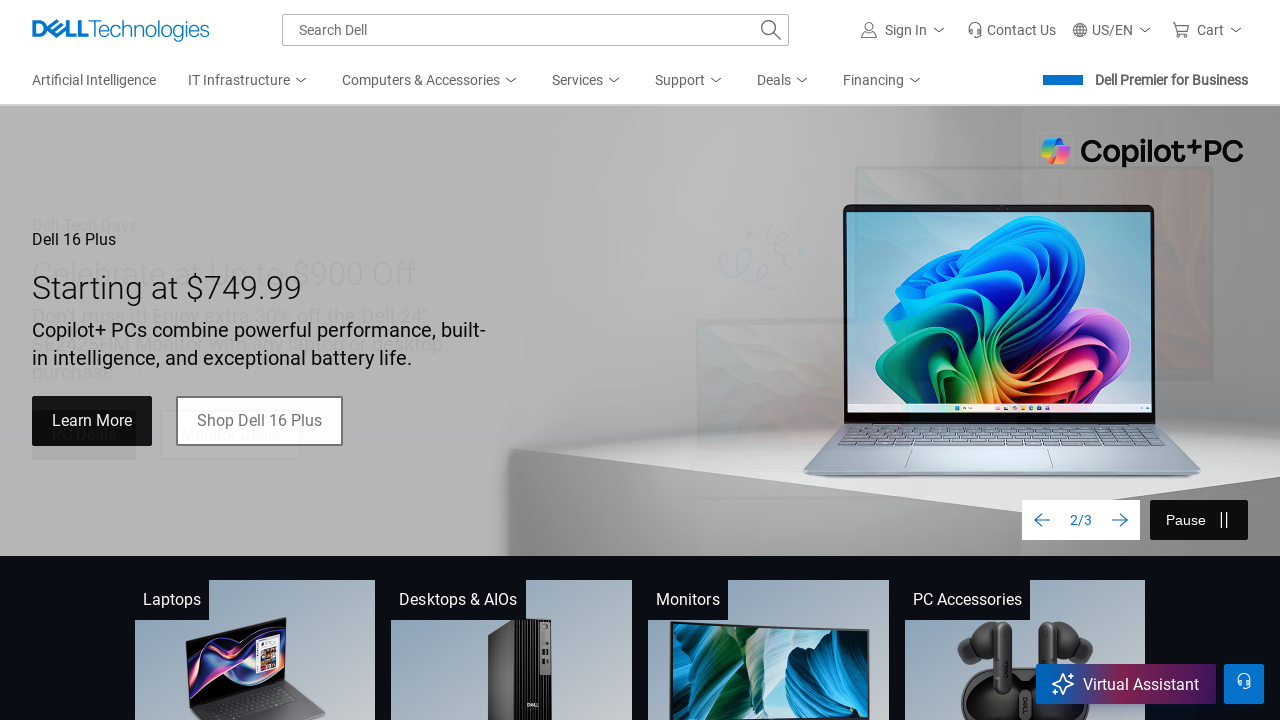

Scrolled down to position 9000 using JavaScript
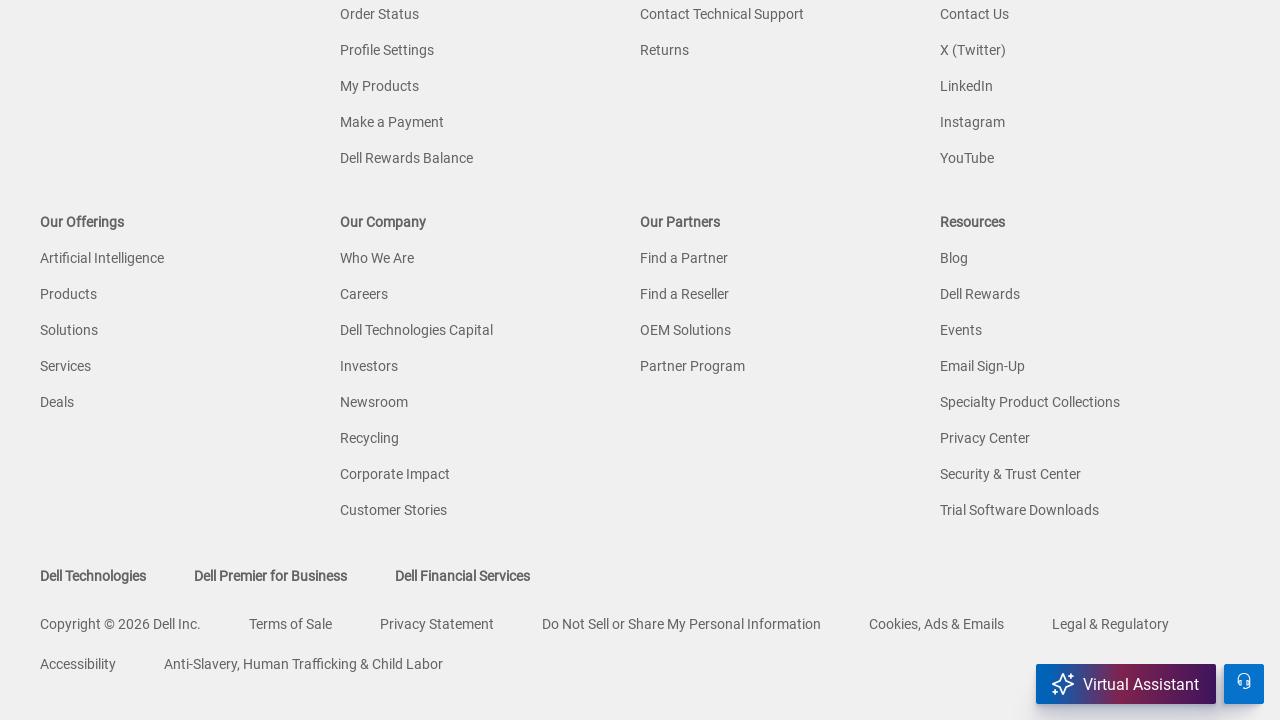

Waited 200ms for scroll animation to complete
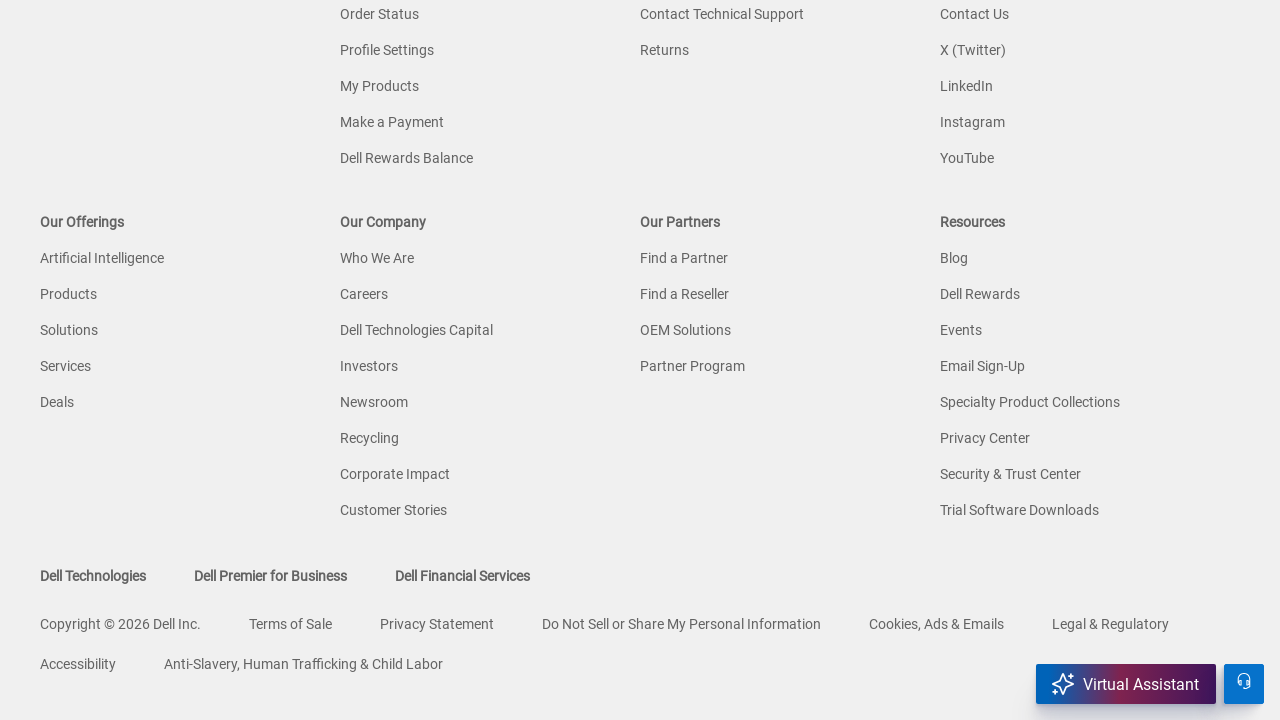

Scrolled back to top of page using JavaScript
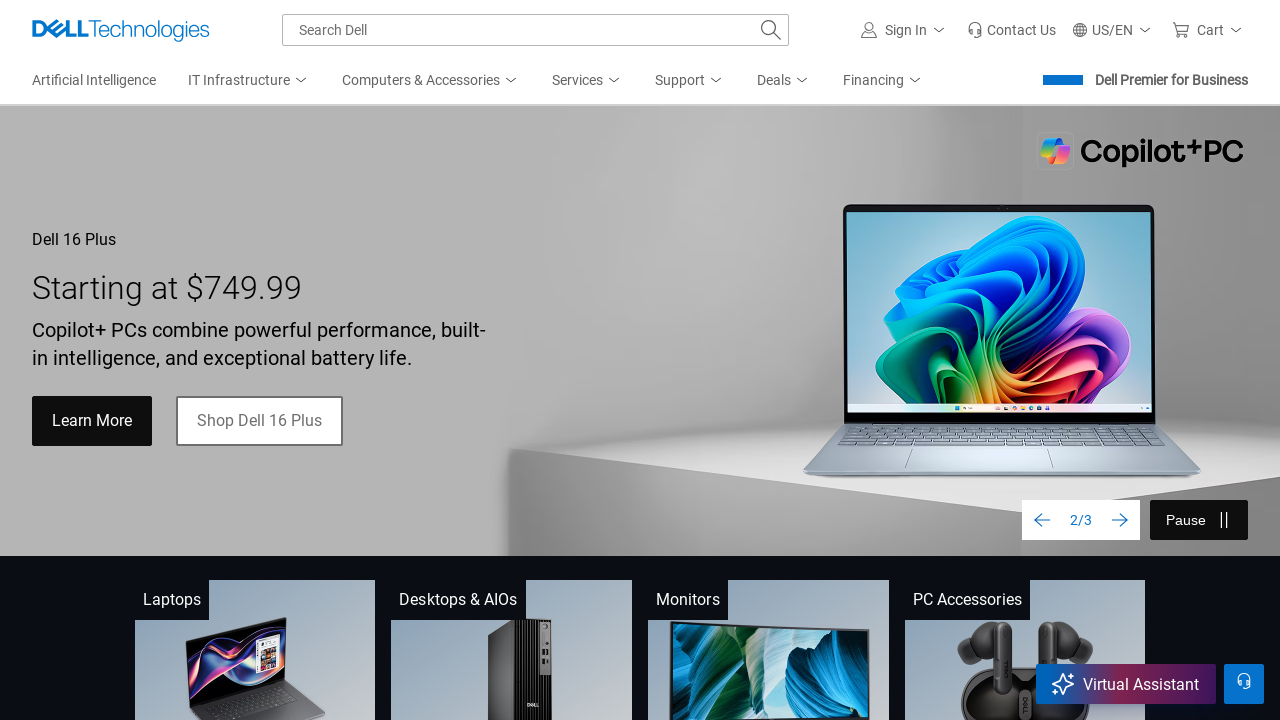

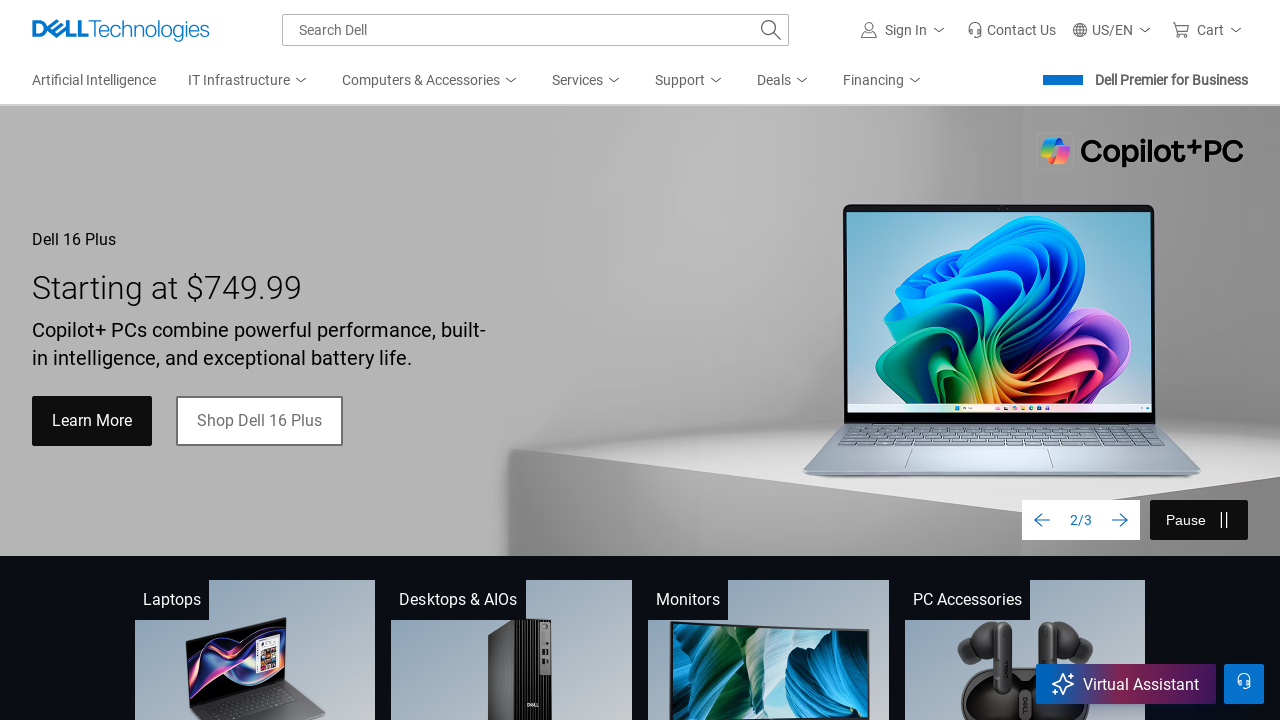